Verifies navigation to the Contact Us page via footer link

Starting URL: https://naveenautomationlabs.com/opencart/

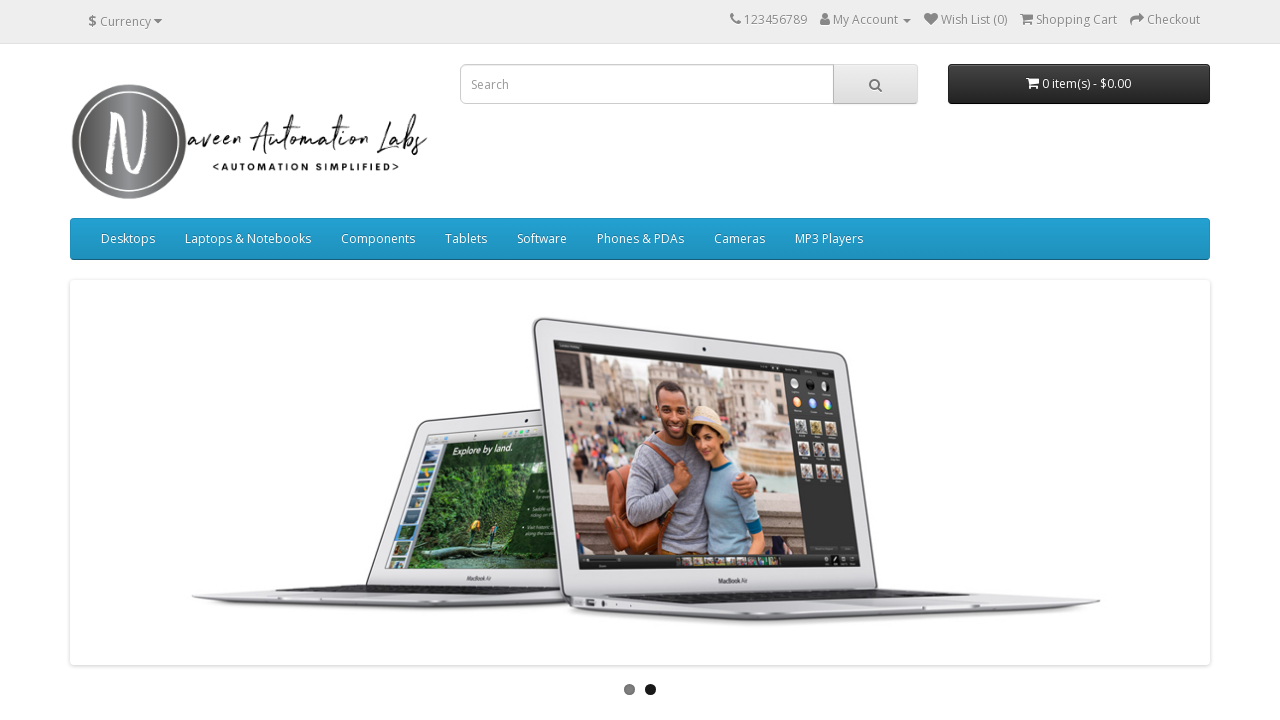

Clicked 'Contact Us' link in footer at (394, 549) on footer >> text=Contact Us
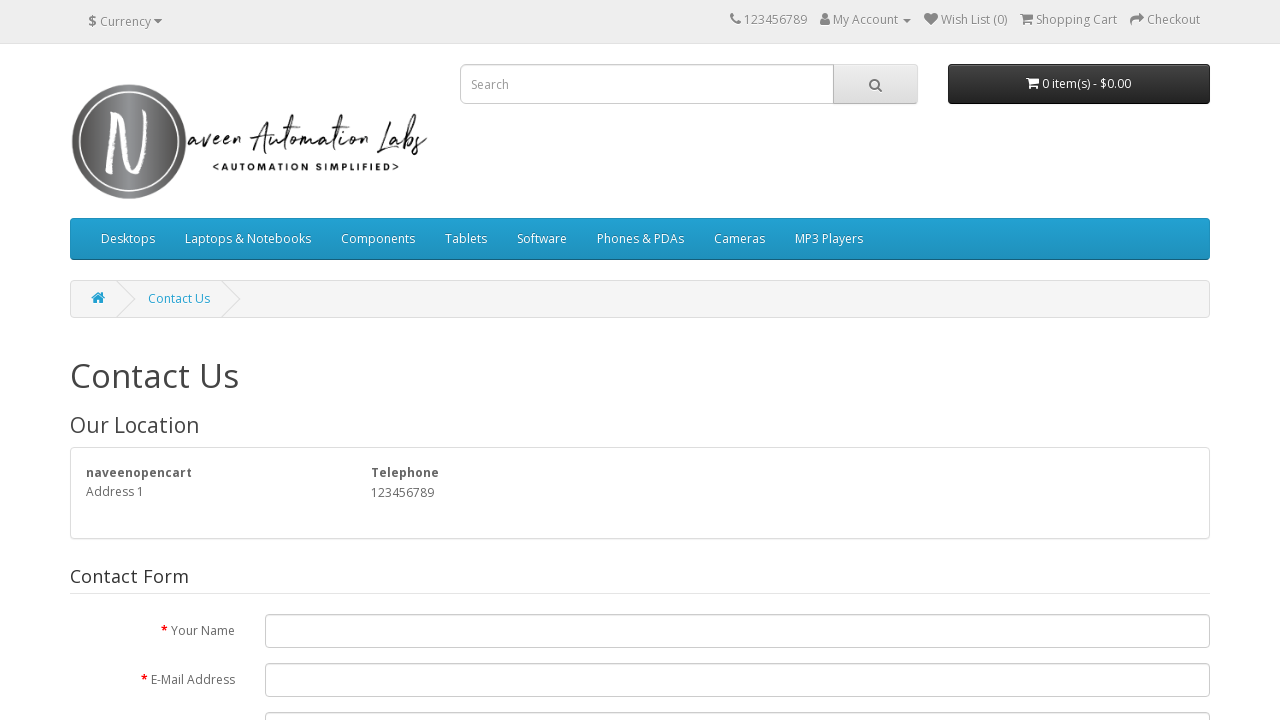

Contact Us page loaded and h1 element is visible
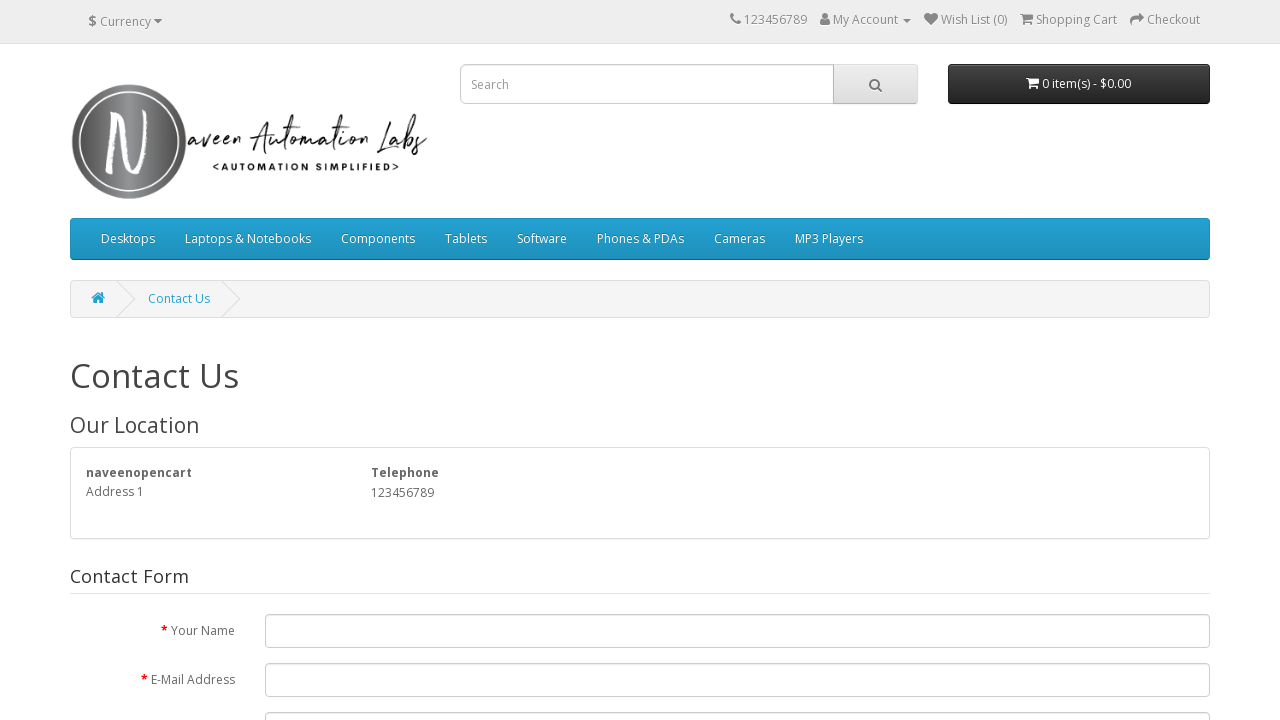

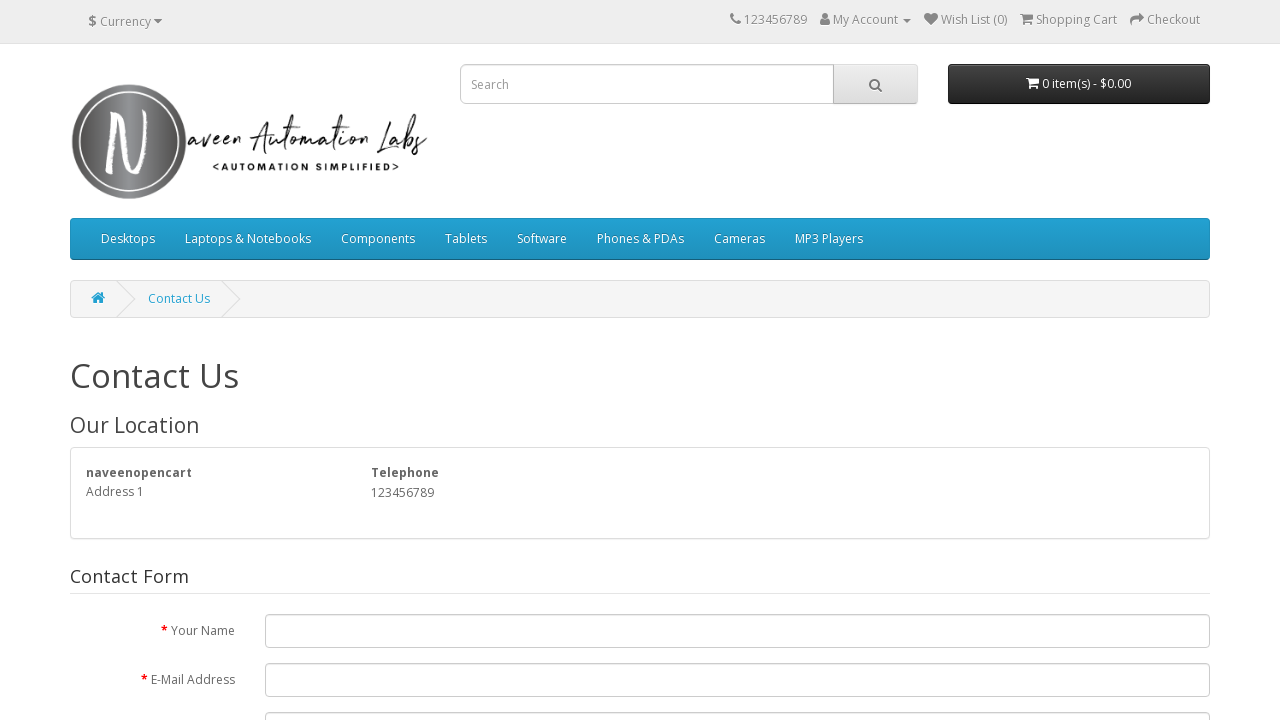